Tests a code editor interface by clearing existing code, entering Python code to find maximum consecutive ones, running it, then entering invalid code and handling the alert

Starting URL: https://dsportalapp.herokuapp.com/question/2

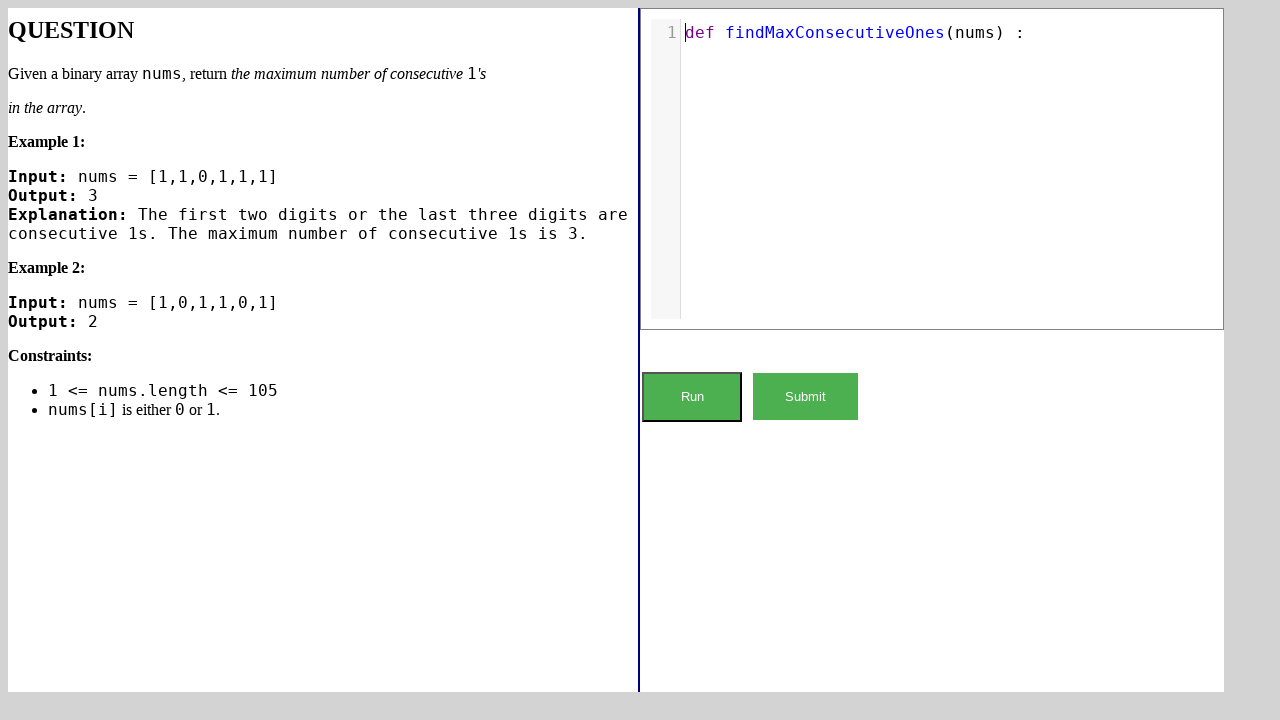

Clicked on CodeMirror first line to focus editor at (947, 32) on .CodeMirror >> .CodeMirror-line >> nth=0
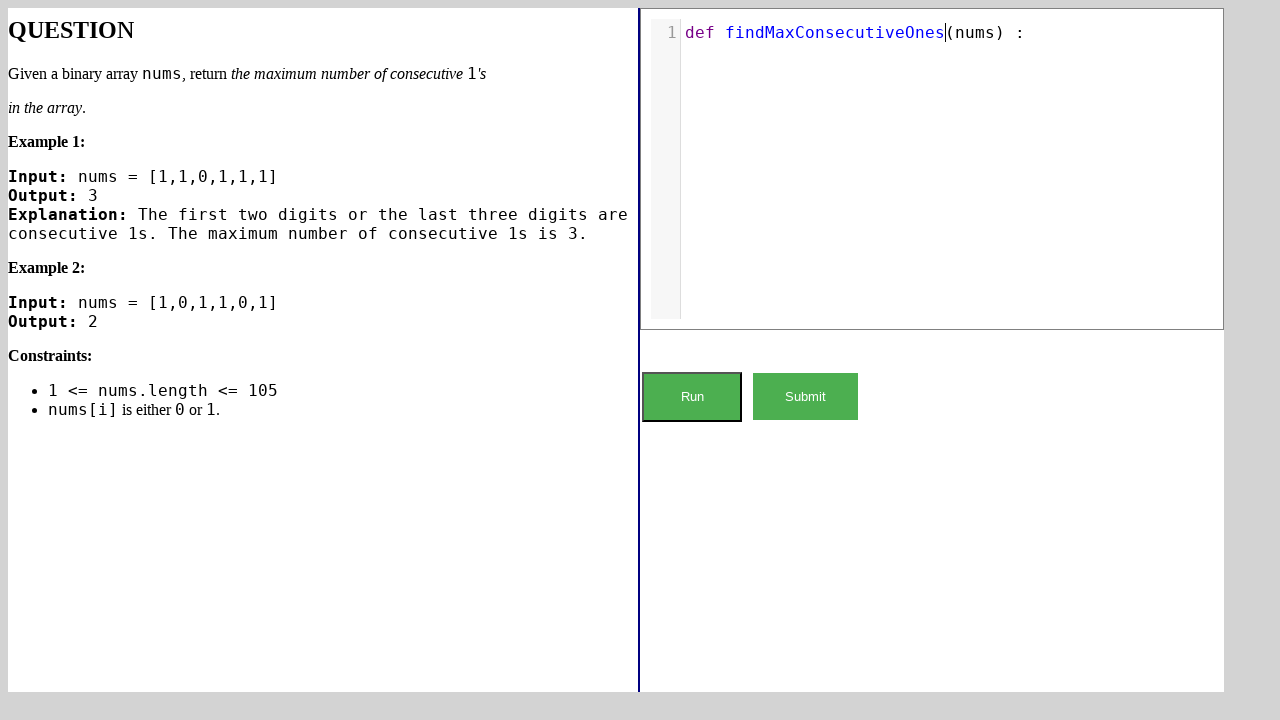

Located textarea element within CodeMirror
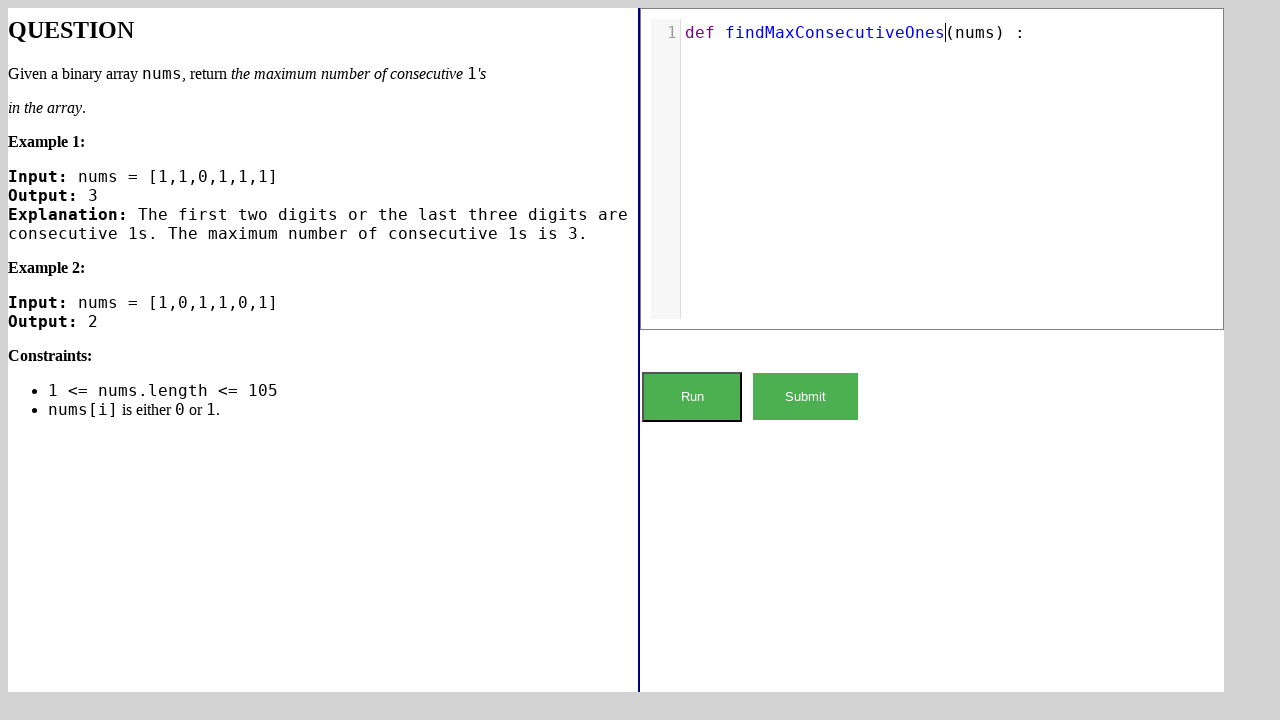

Pressed Control key down
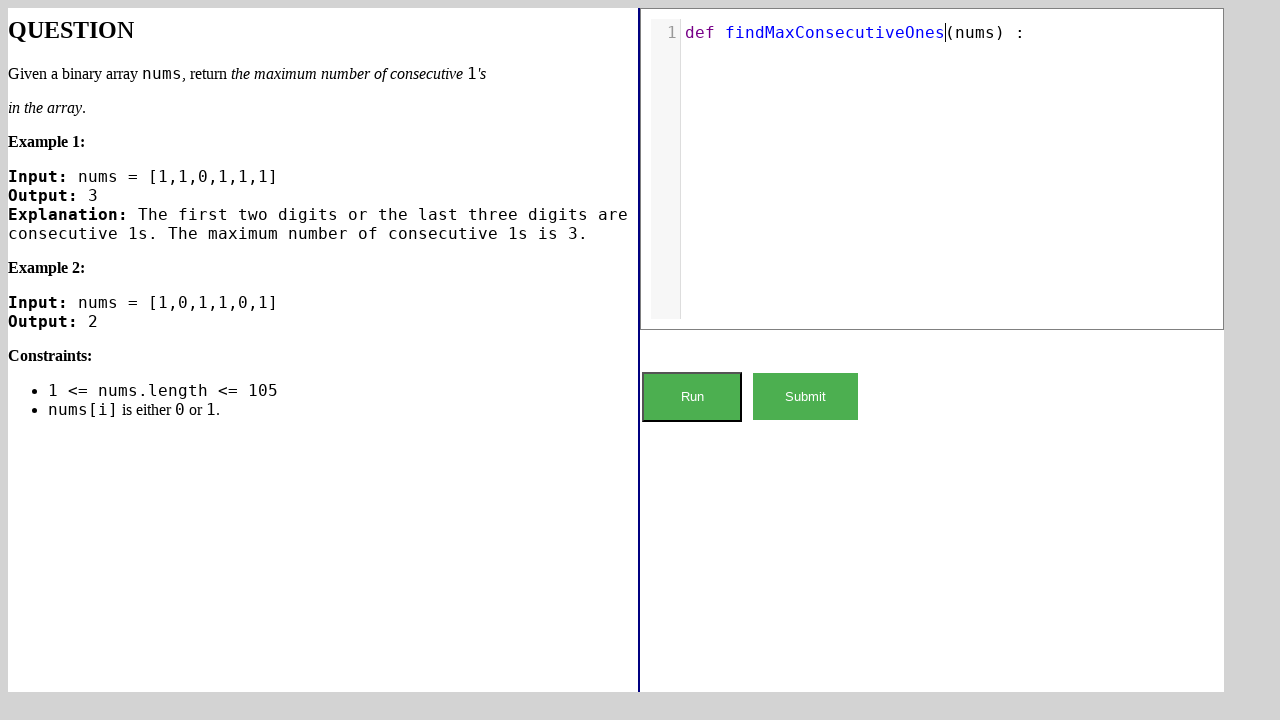

Pressed 'a' to select all text
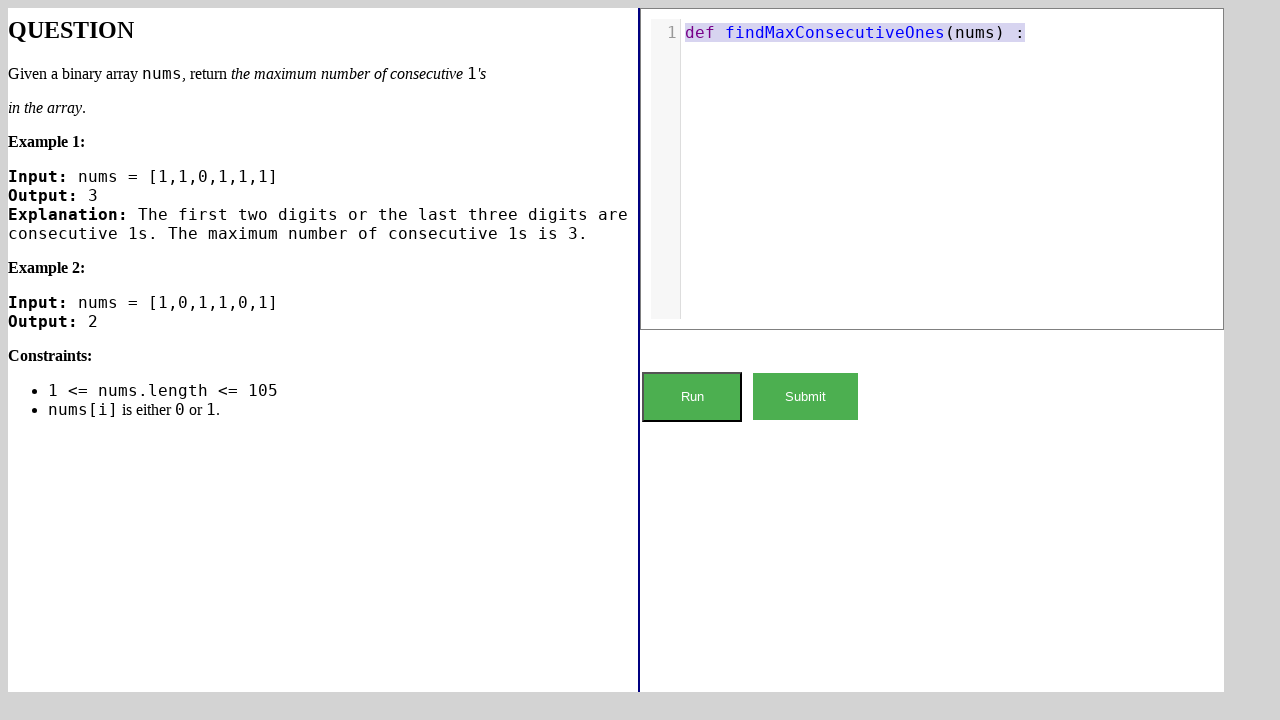

Released Control key
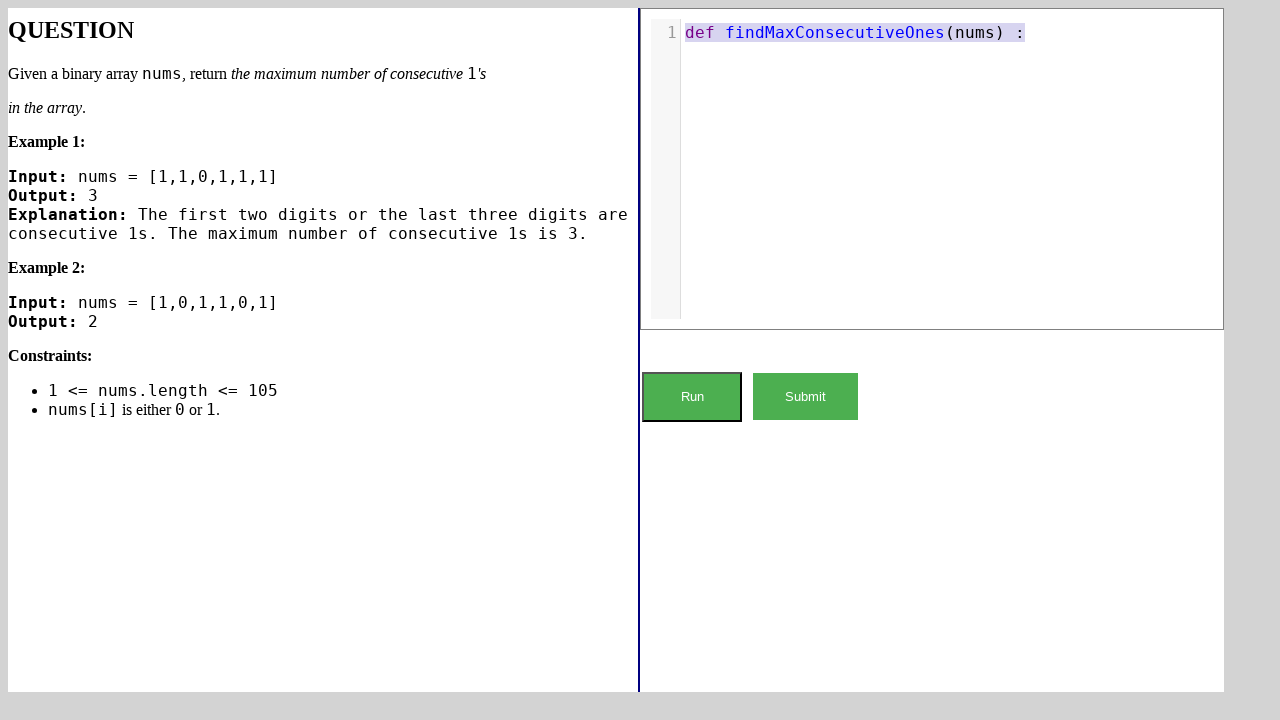

Pressed Backspace to clear all existing code
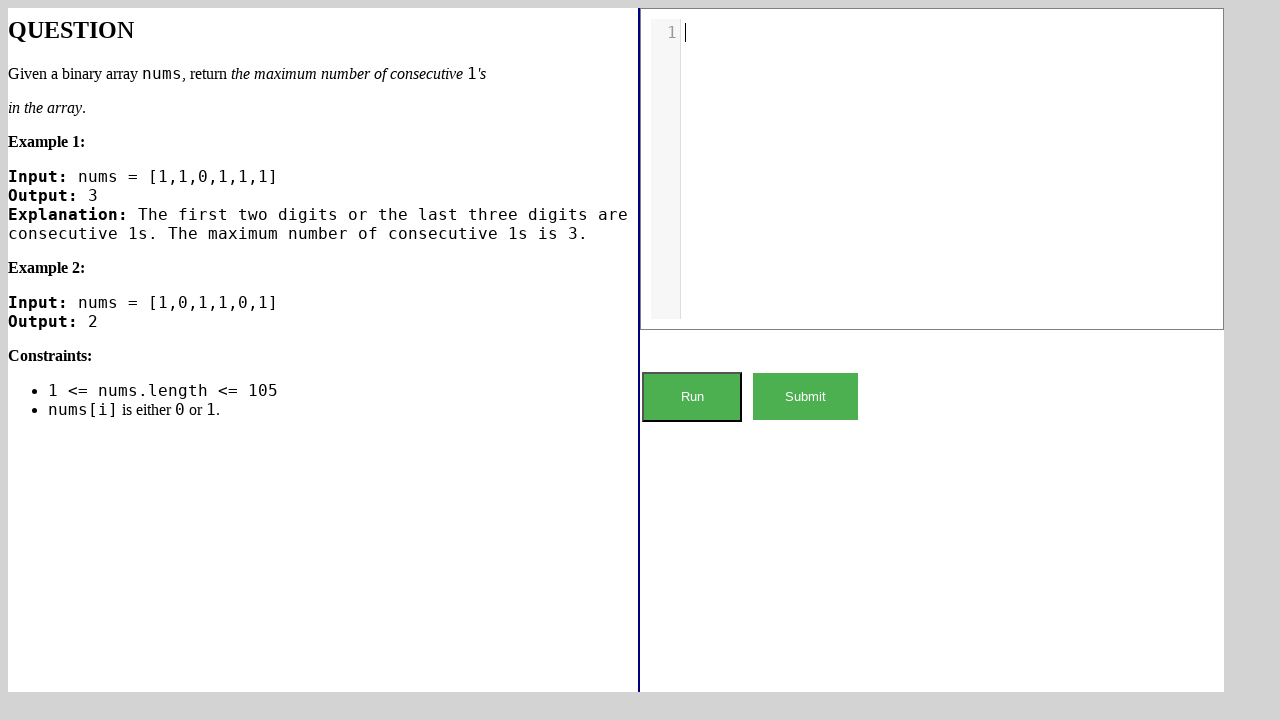

Entered Python code to find maximum consecutive ones on .CodeMirror >> textarea
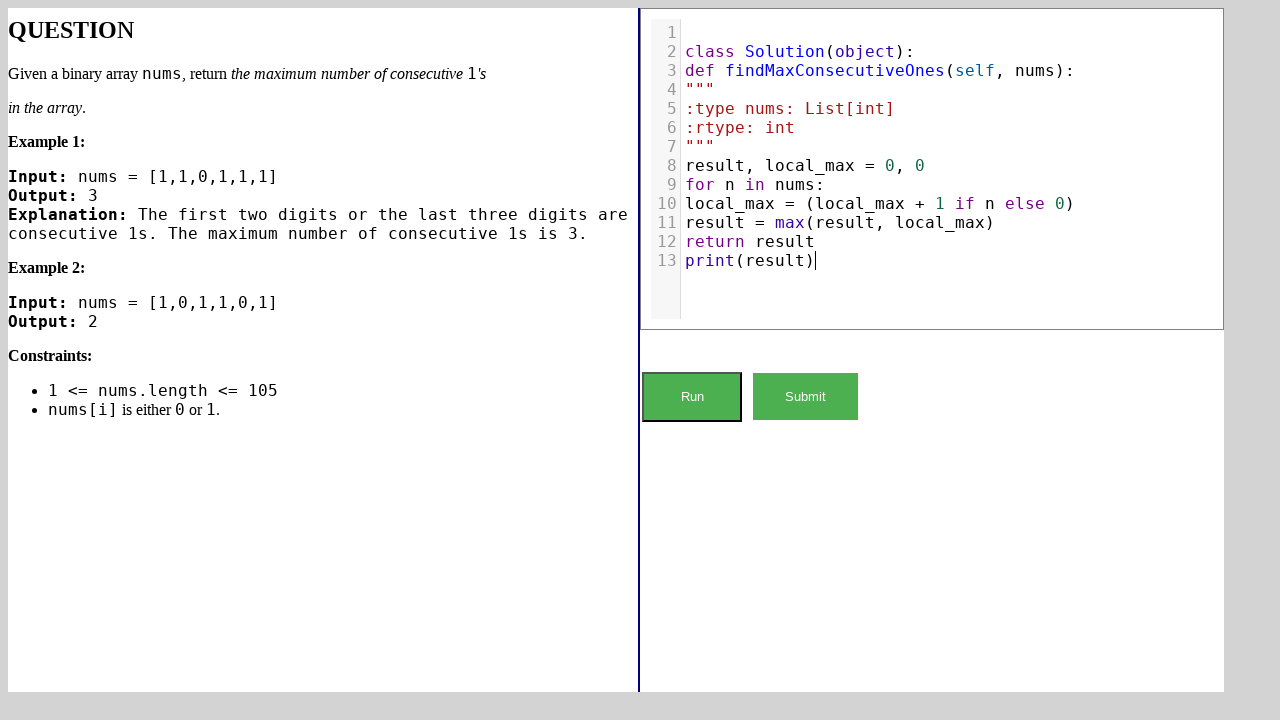

Clicked run button to execute the code
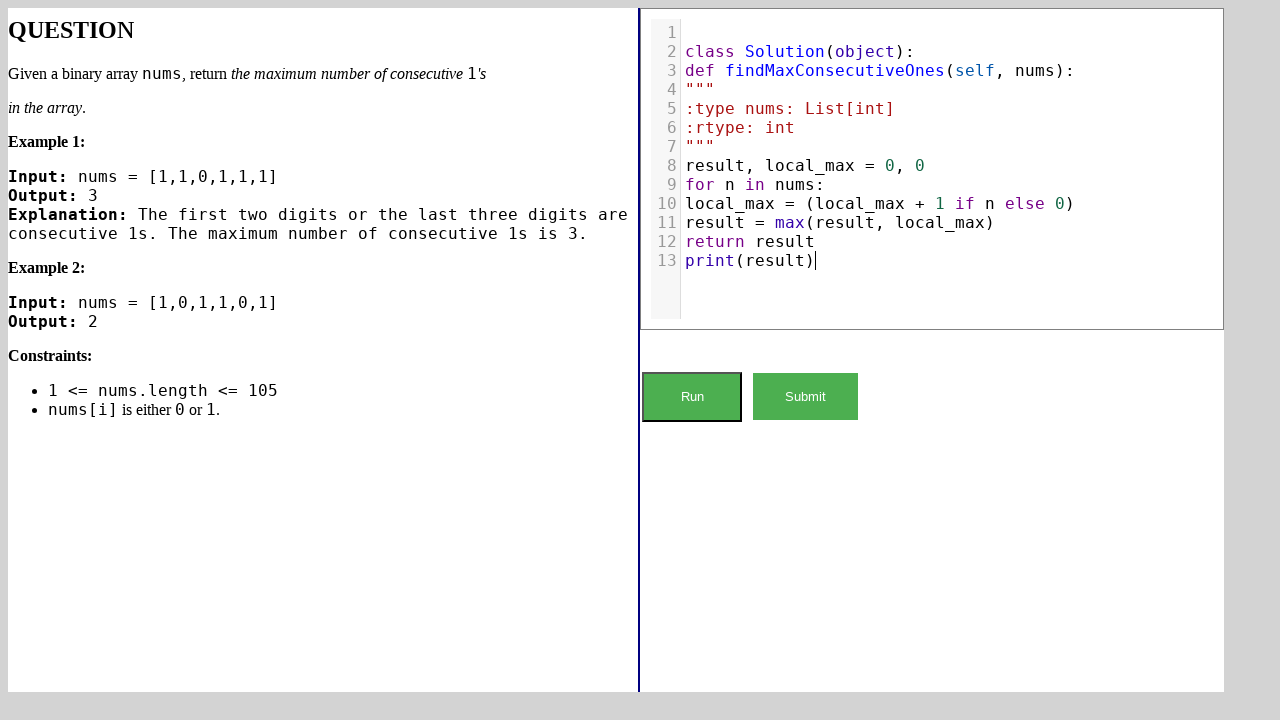

Pressed Enter to submit the code on .CodeMirror
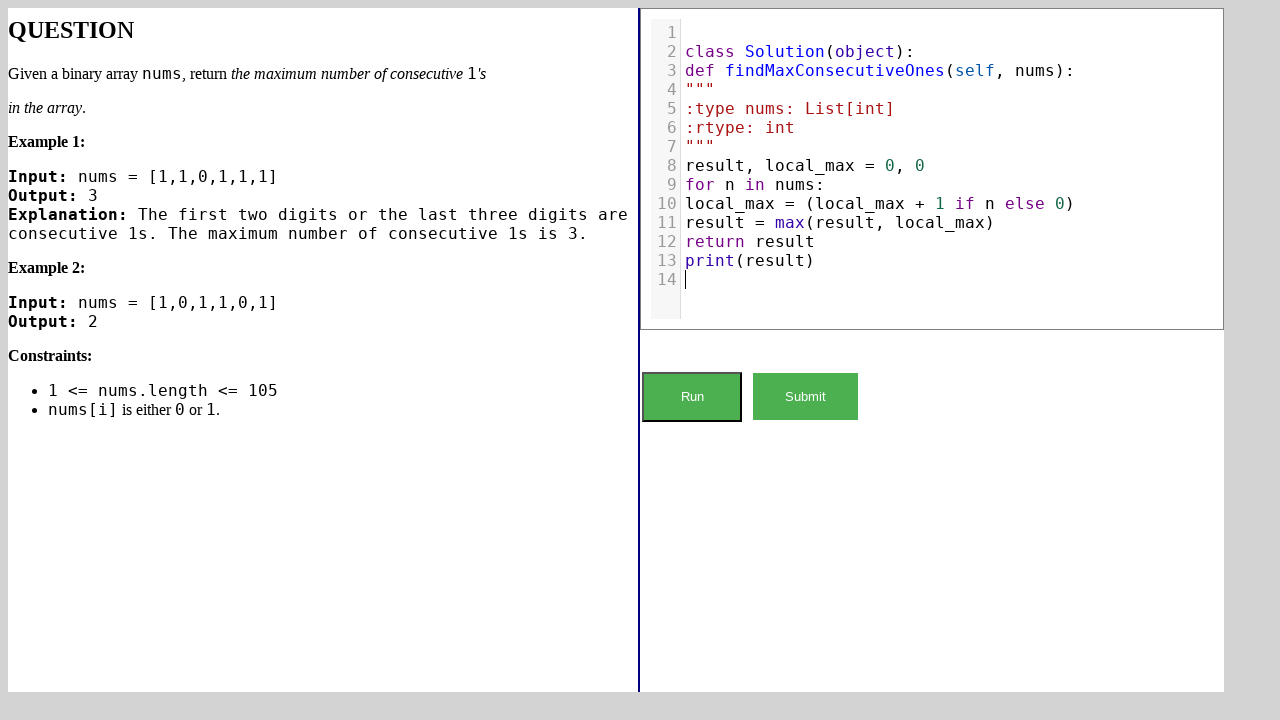

Pressed Control key down to prepare for clearing
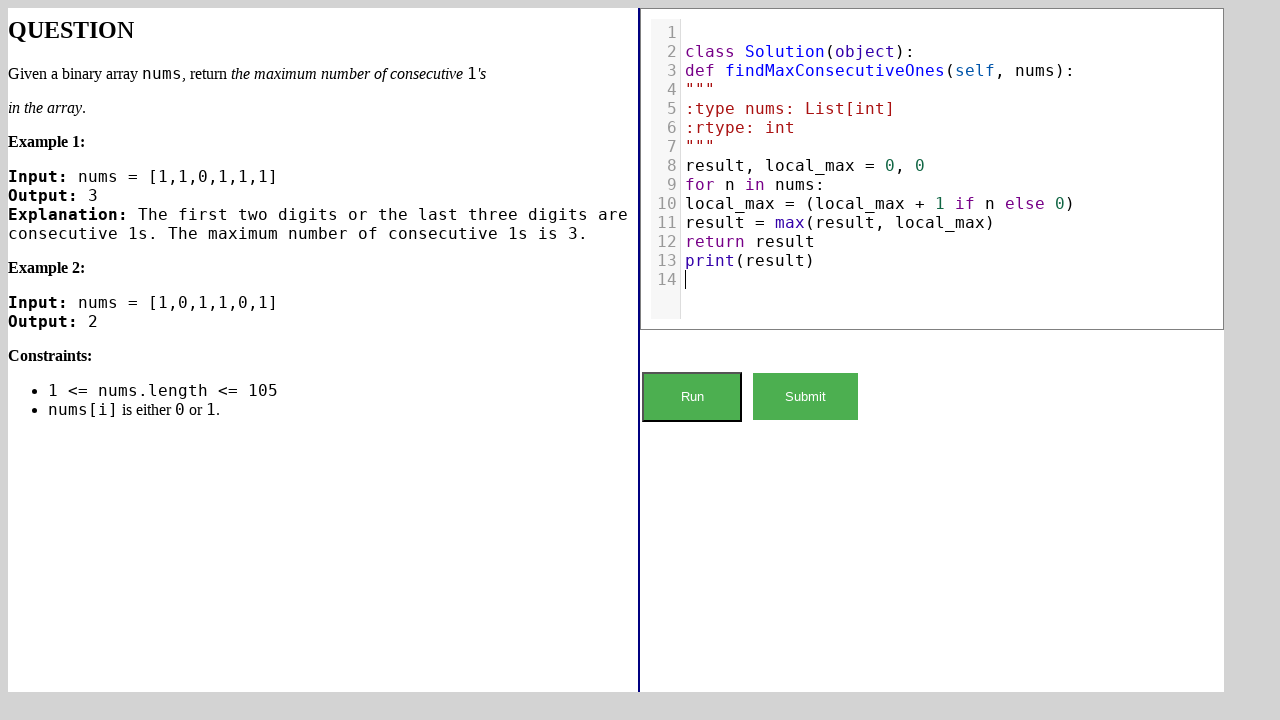

Pressed 'a' to select all code for clearing
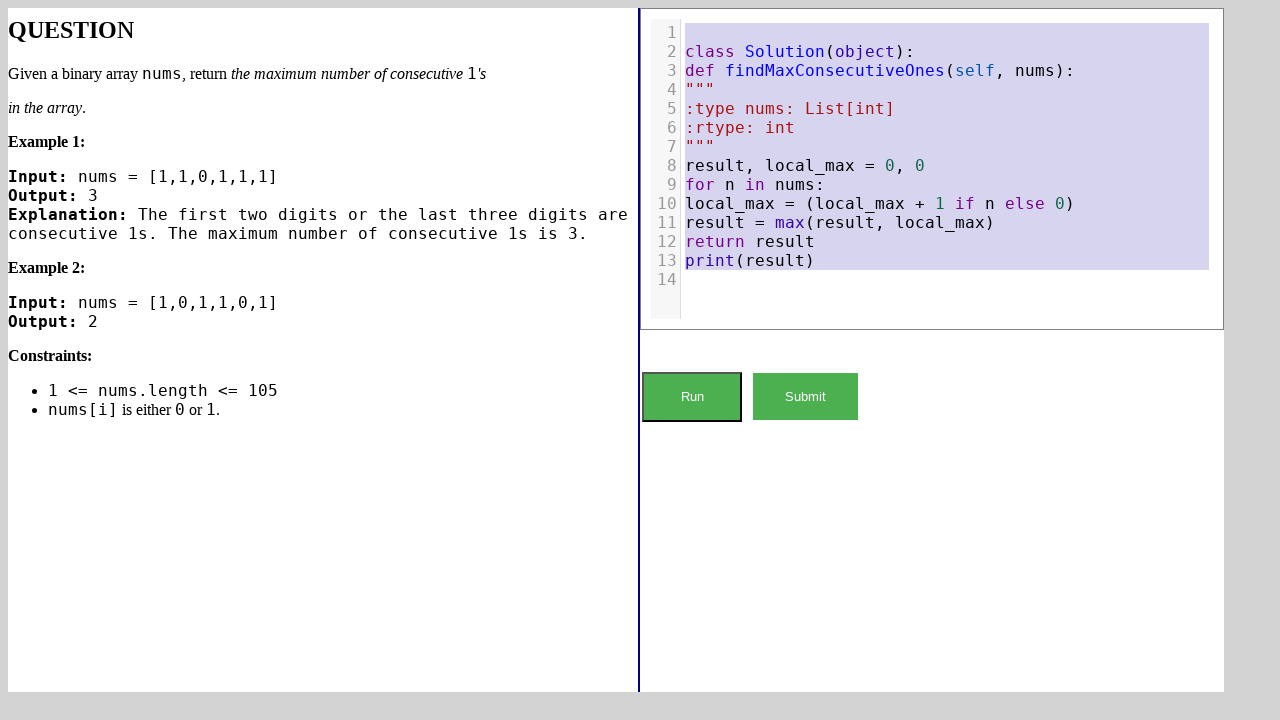

Released Control key
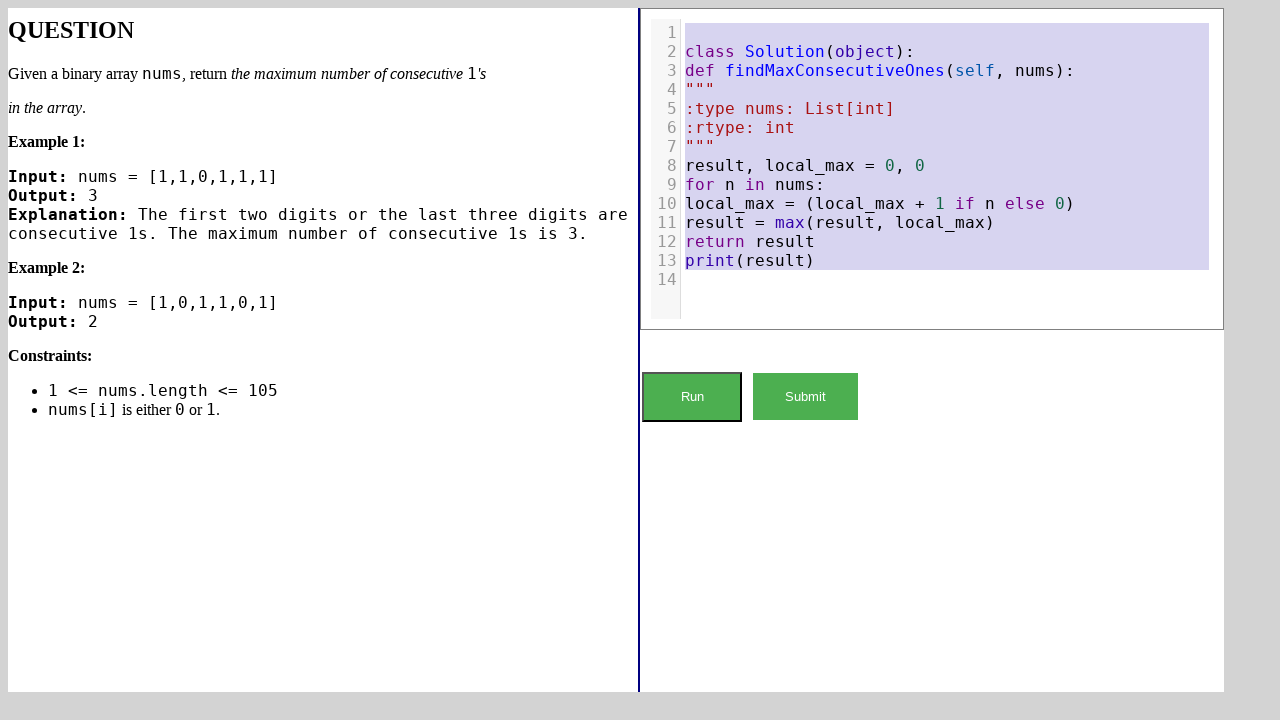

Pressed Backspace to clear the code area again
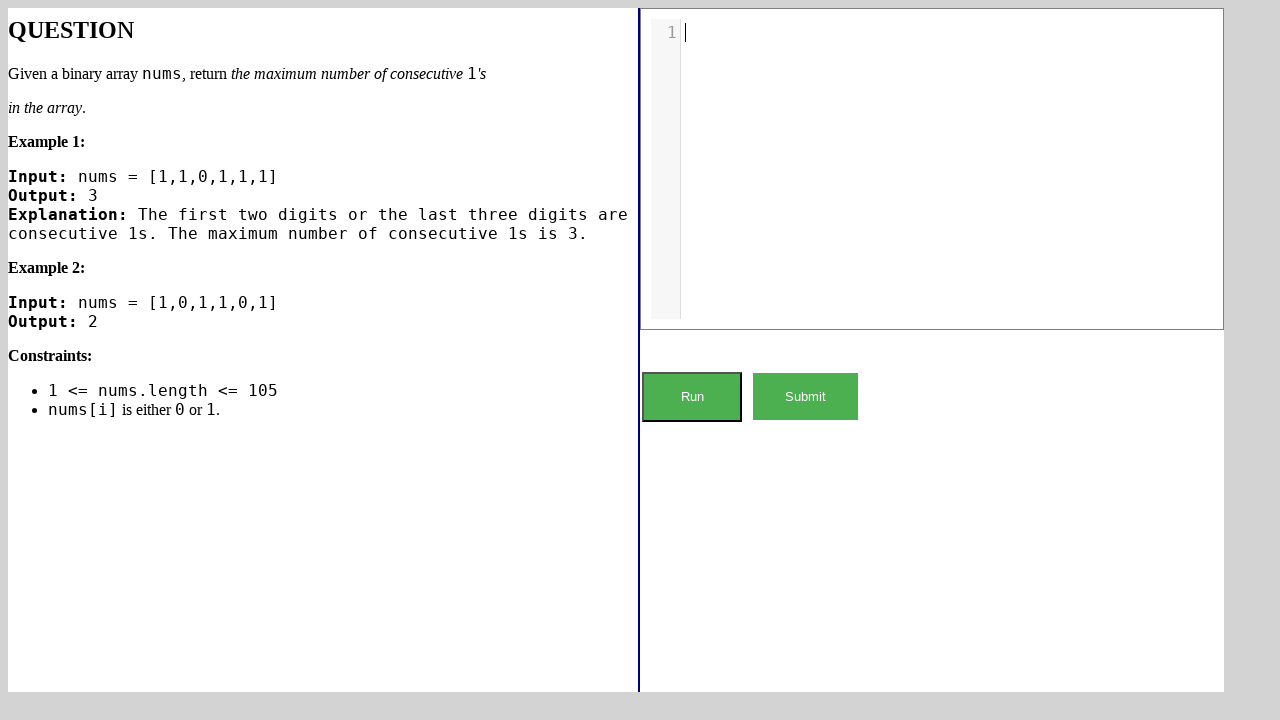

Entered invalid Python code to trigger error on .CodeMirror >> textarea
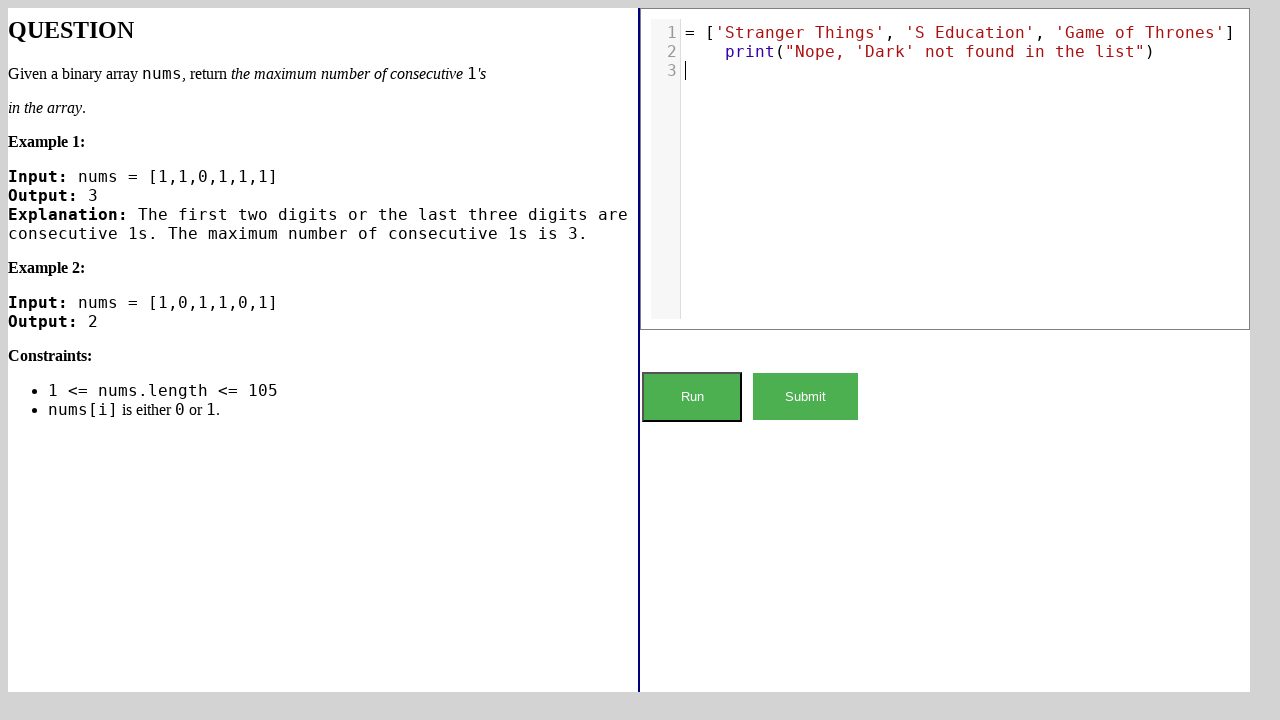

Clicked run button to execute invalid code
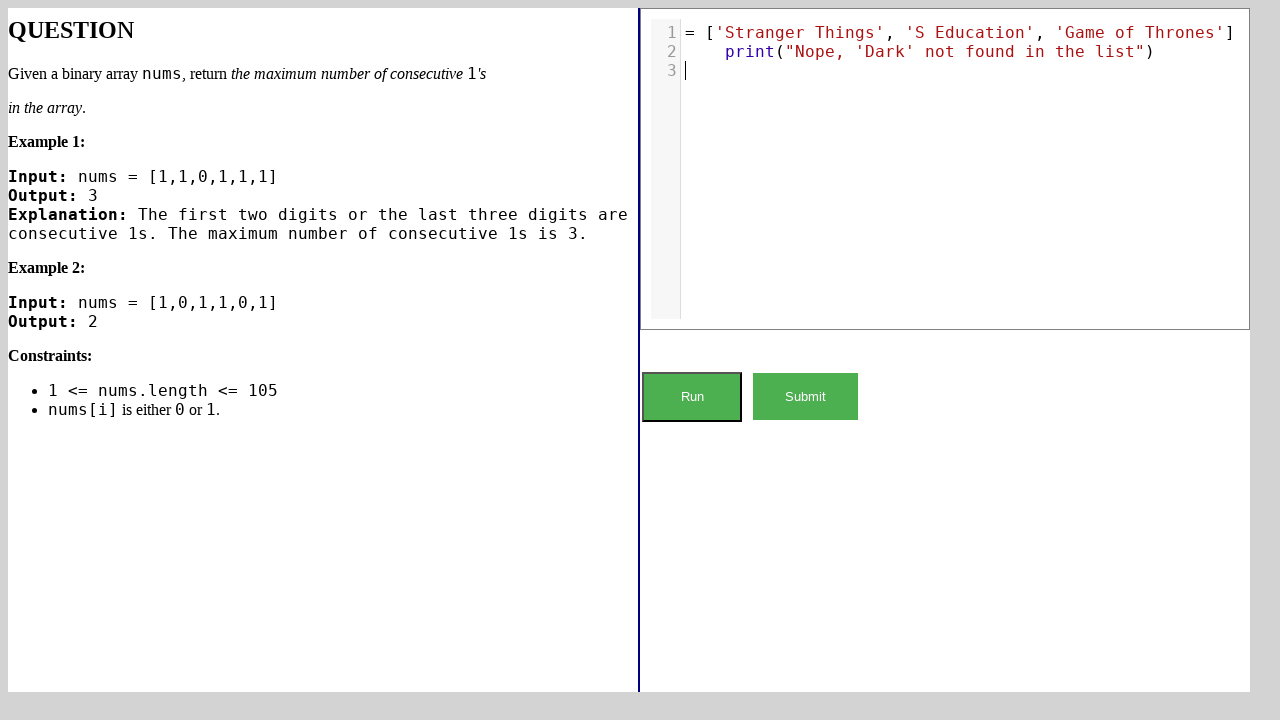

Set up dialog handler to accept alerts
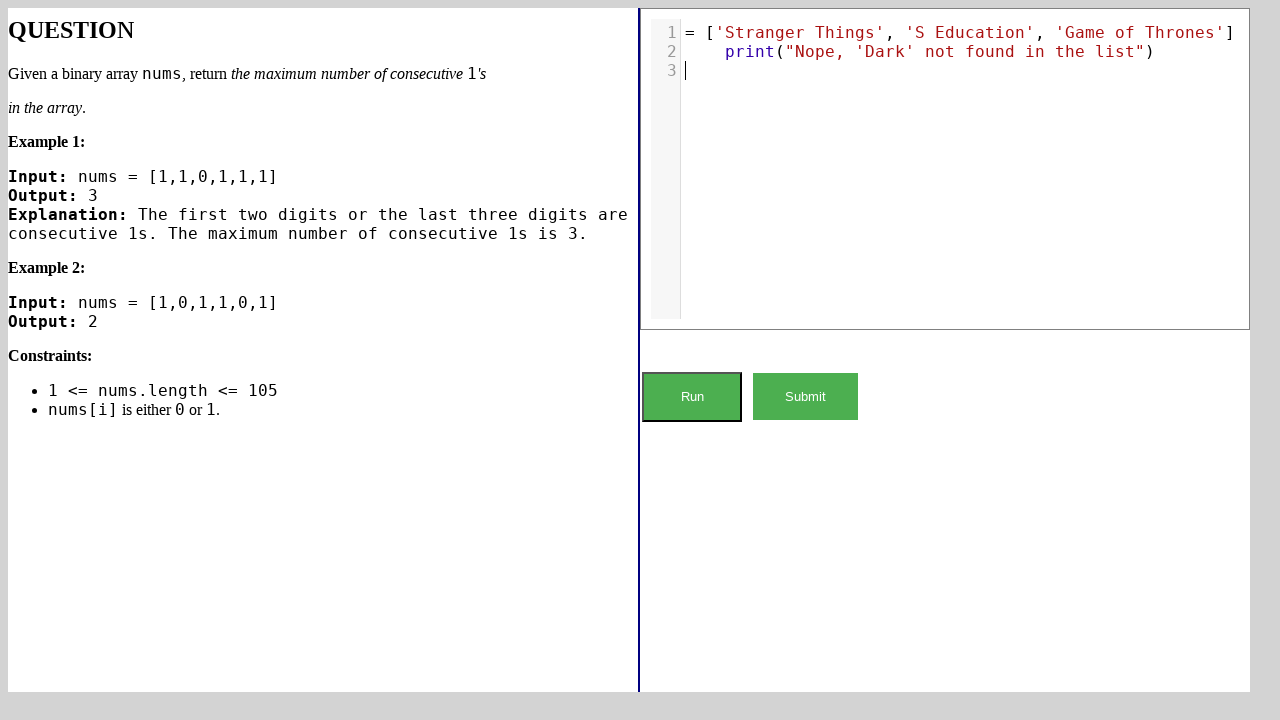

Pressed Enter to submit the invalid code and trigger alert on .CodeMirror
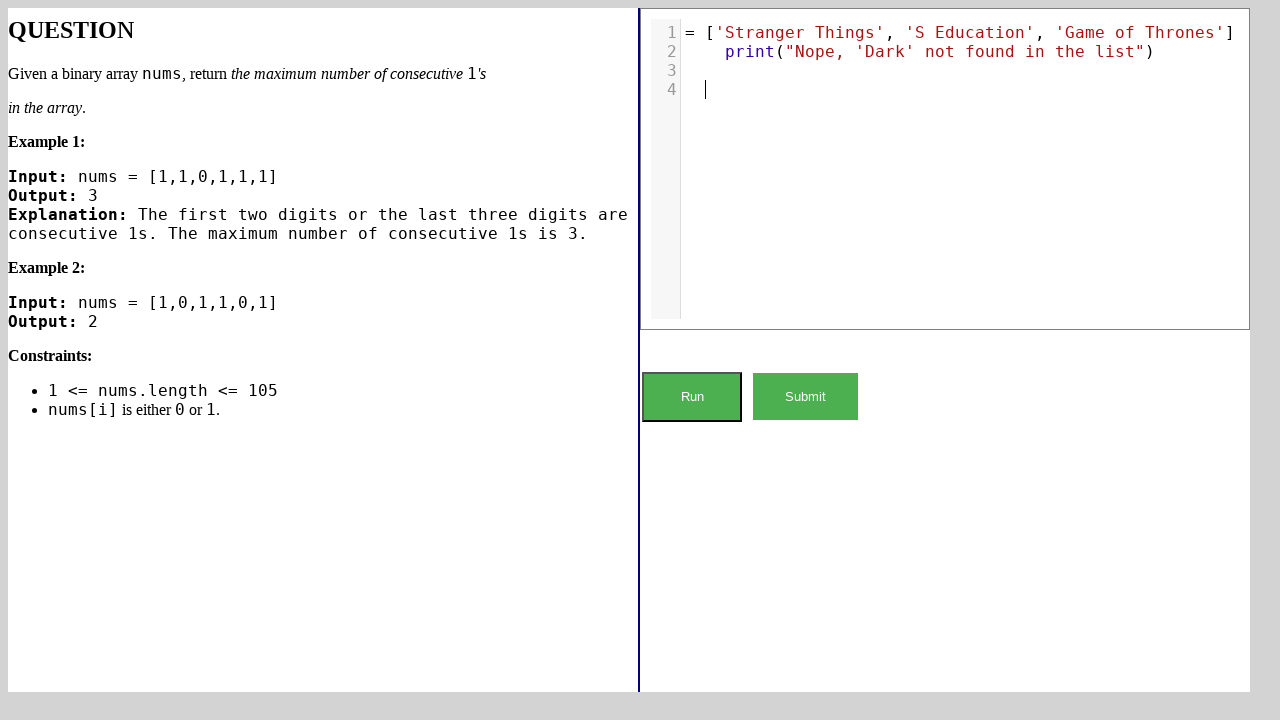

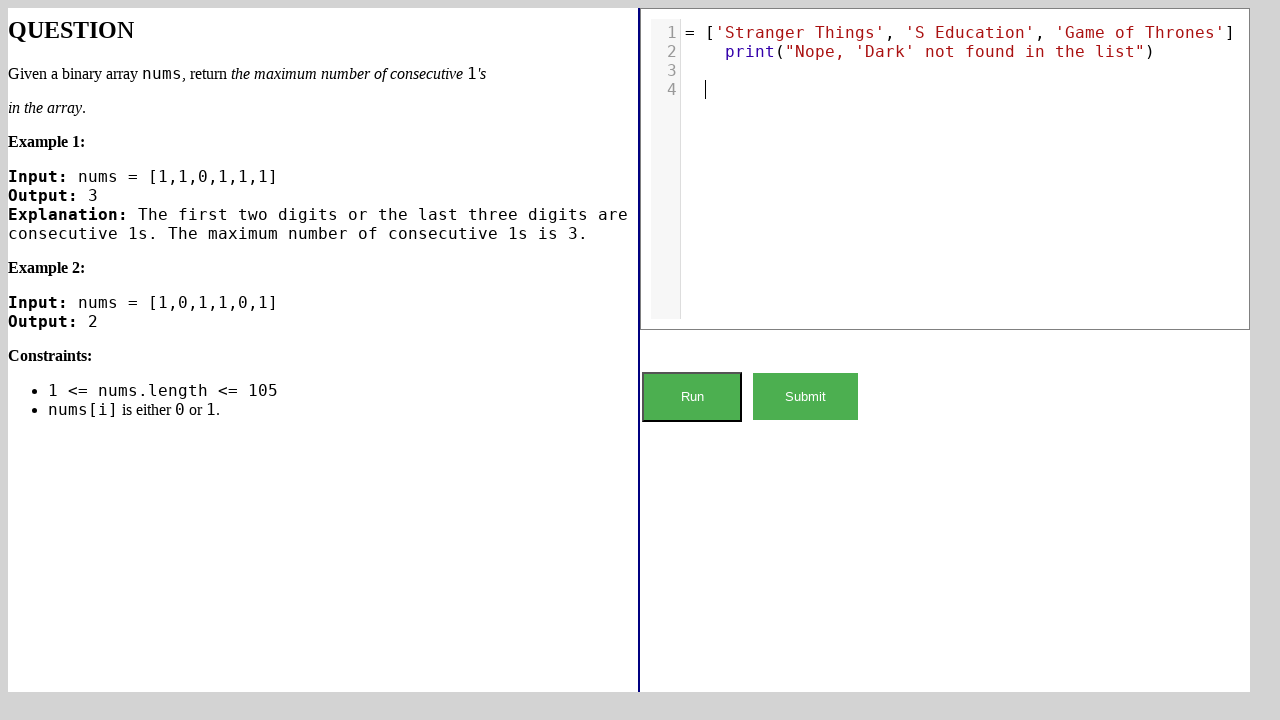